Tests the DemoQA text box form by clicking on the Text Box menu item, filling in the username field with text, and clicking the submit button to verify form interaction.

Starting URL: https://demoqa.com/elements

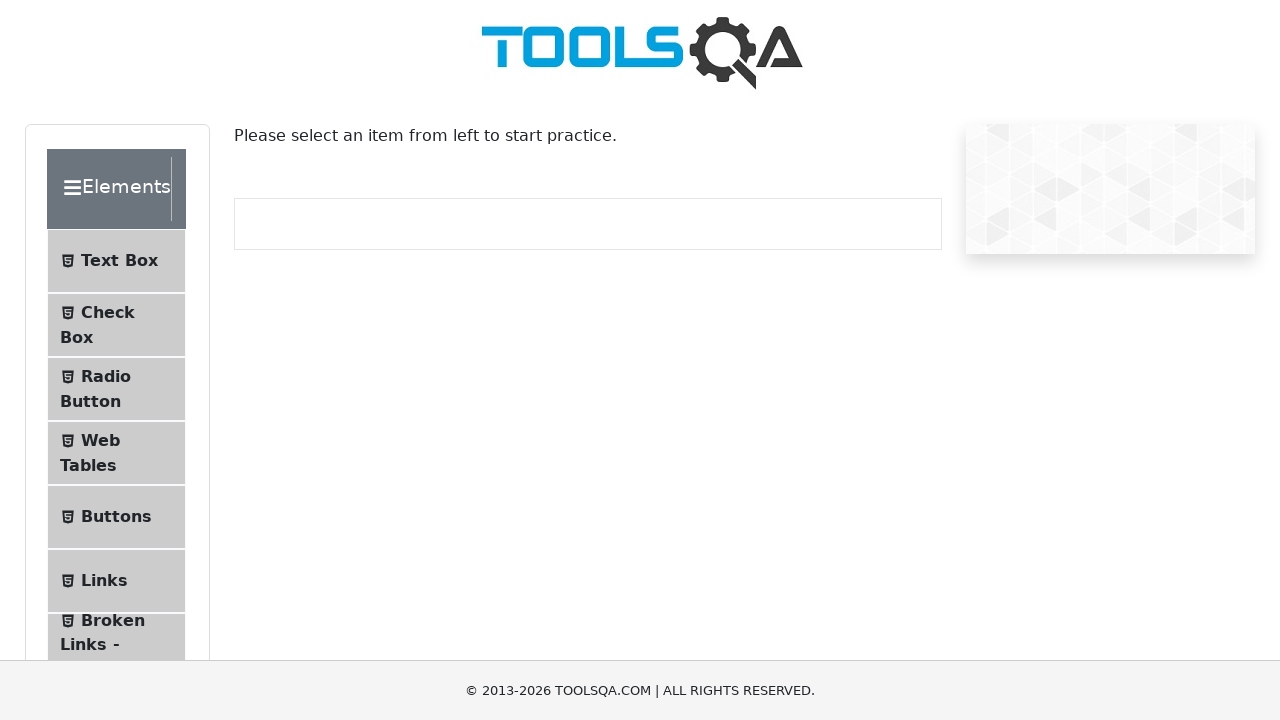

Clicked on Text Box menu item at (116, 261) on xpath=//*[@id='item-0']
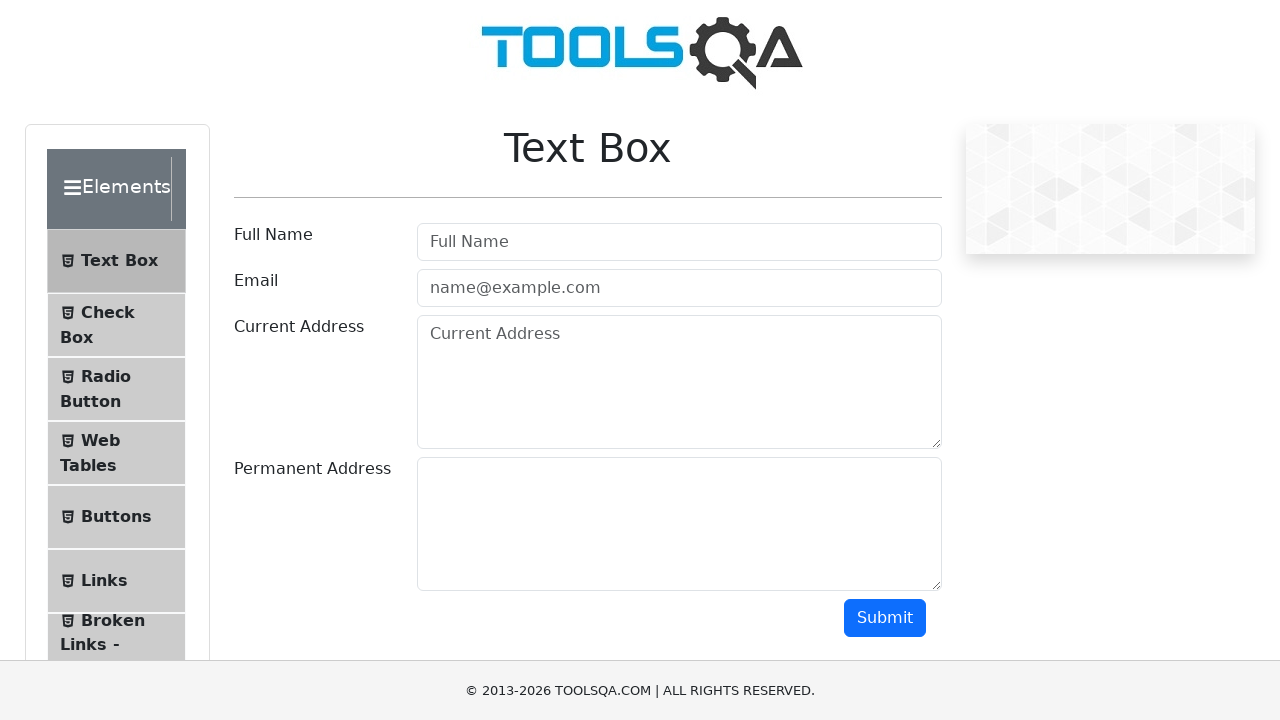

Text box form loaded and username field is visible
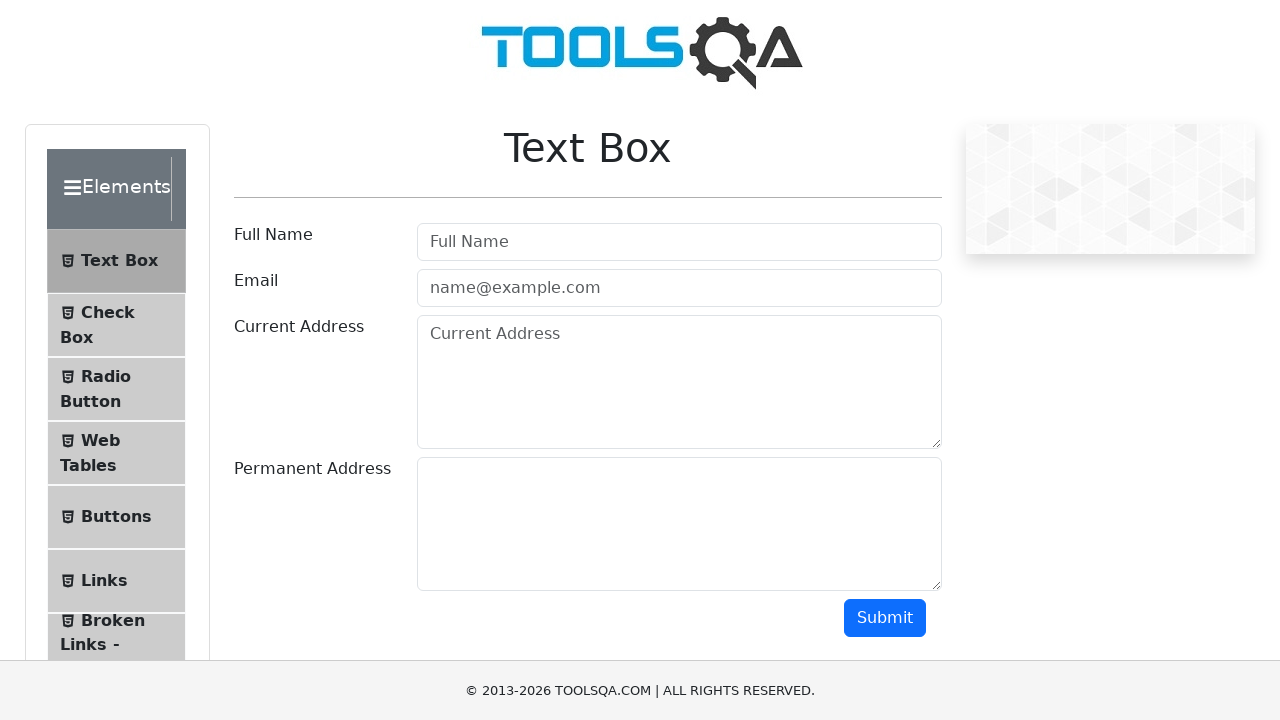

Verified that username field is visible
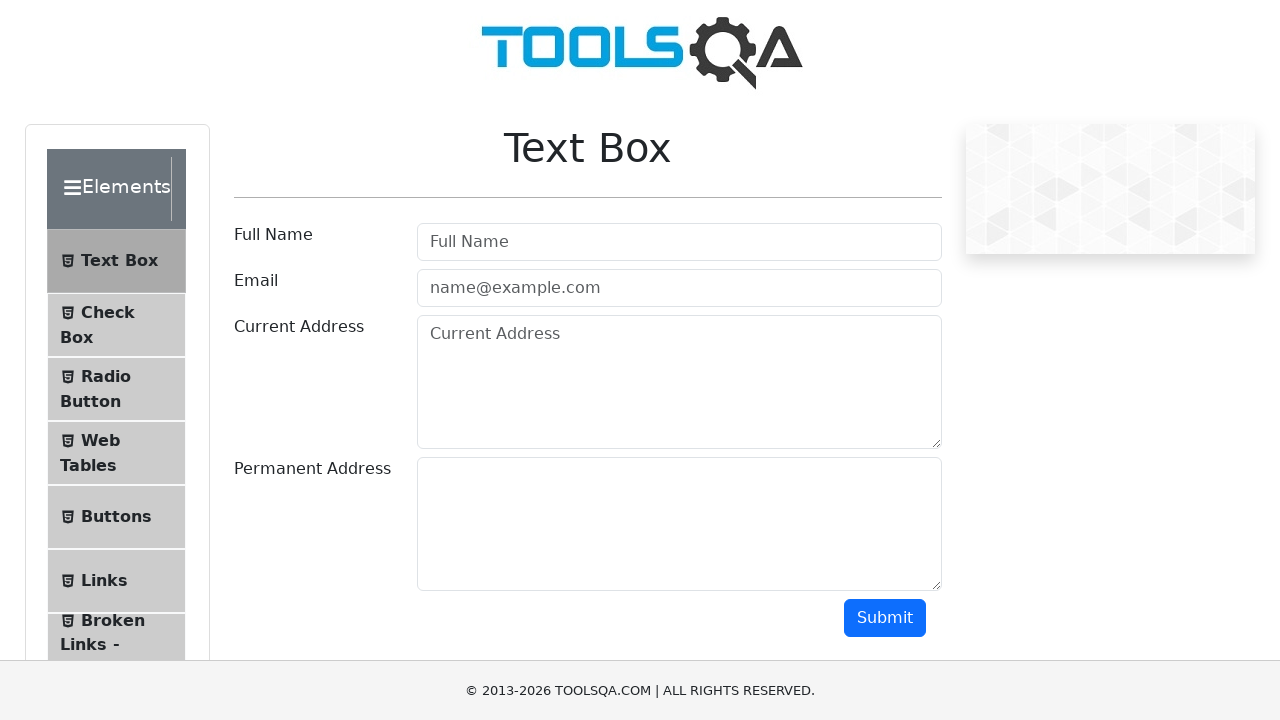

Filled username field with 'John Doe' on #userName
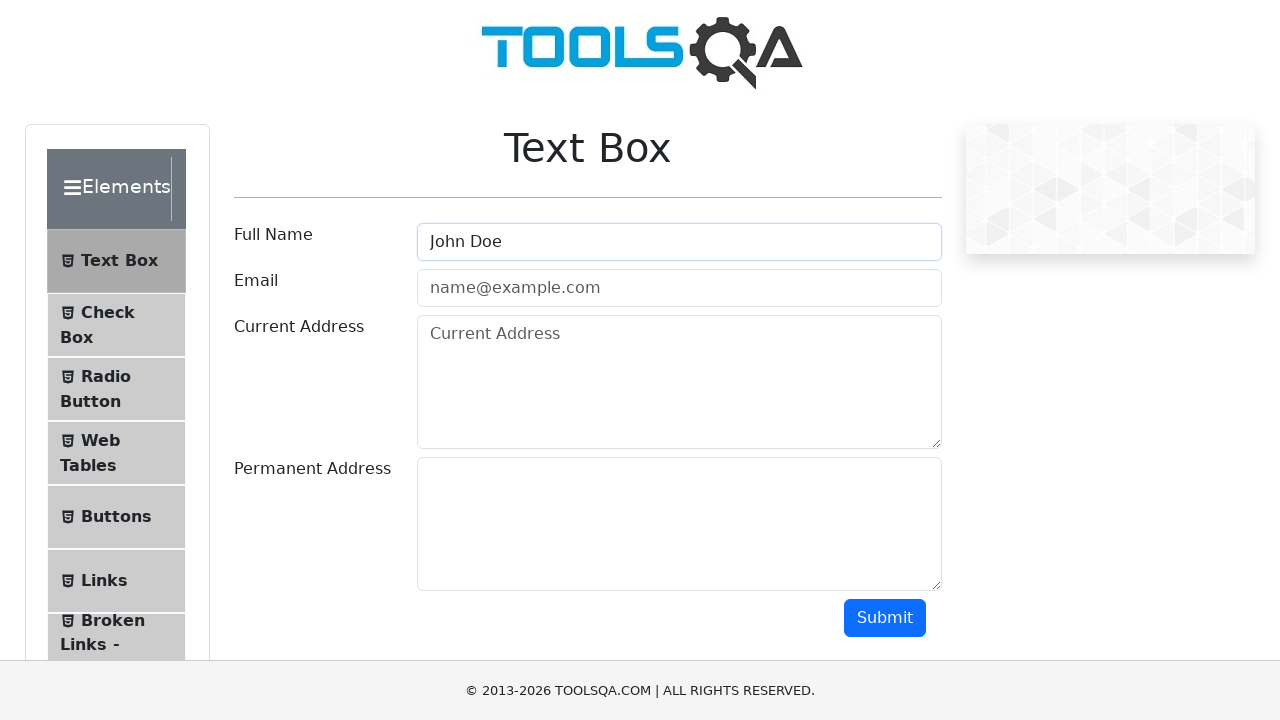

Verified that submit button is visible
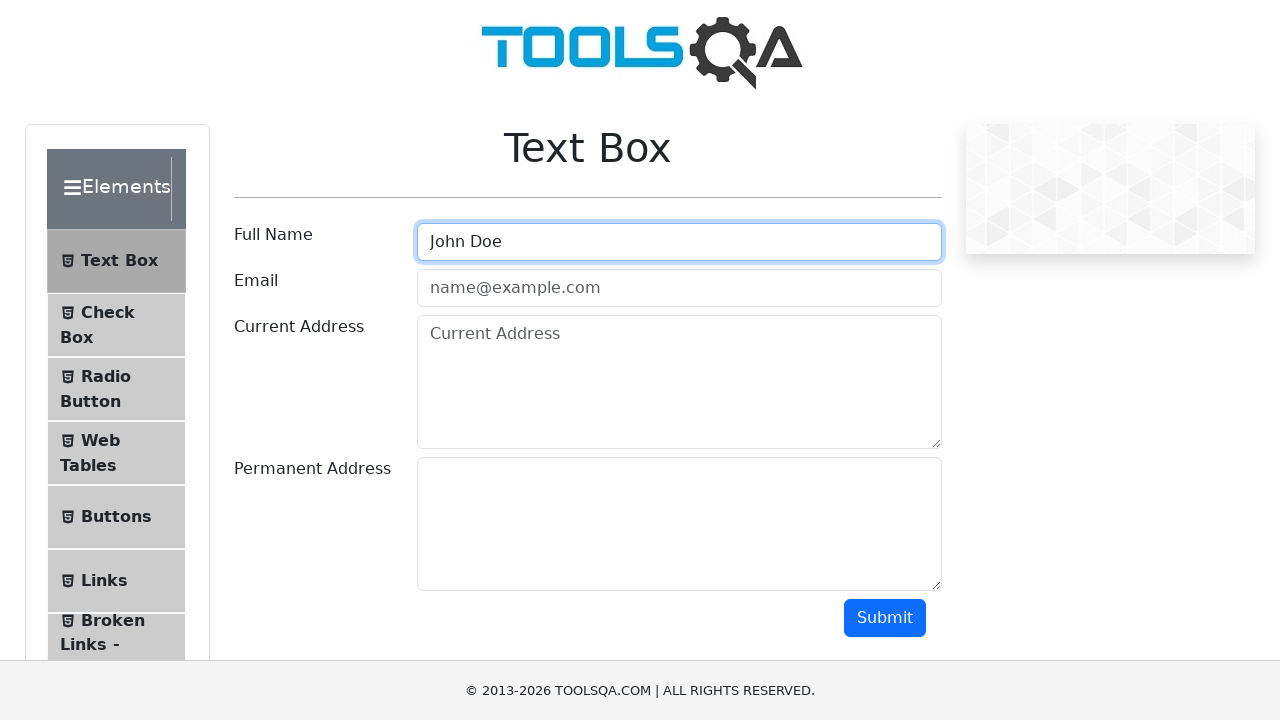

Scrolled to submit button
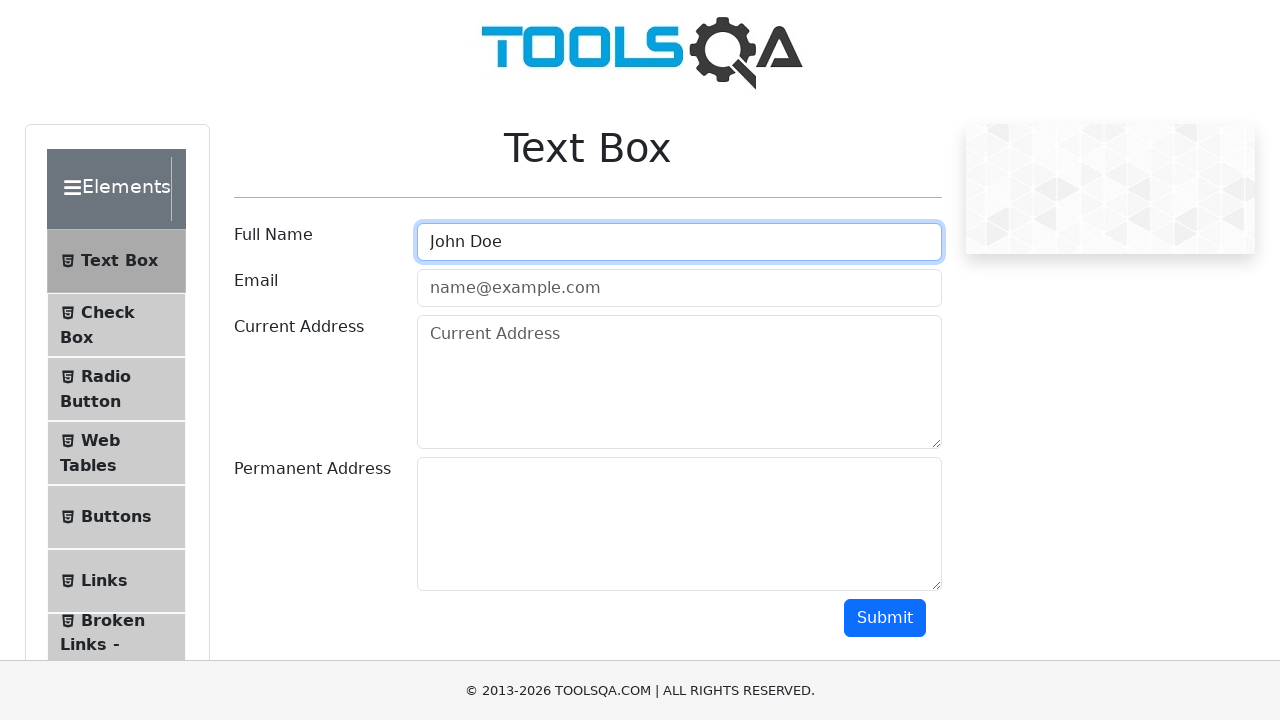

Clicked submit button to submit the form at (885, 618) on #submit
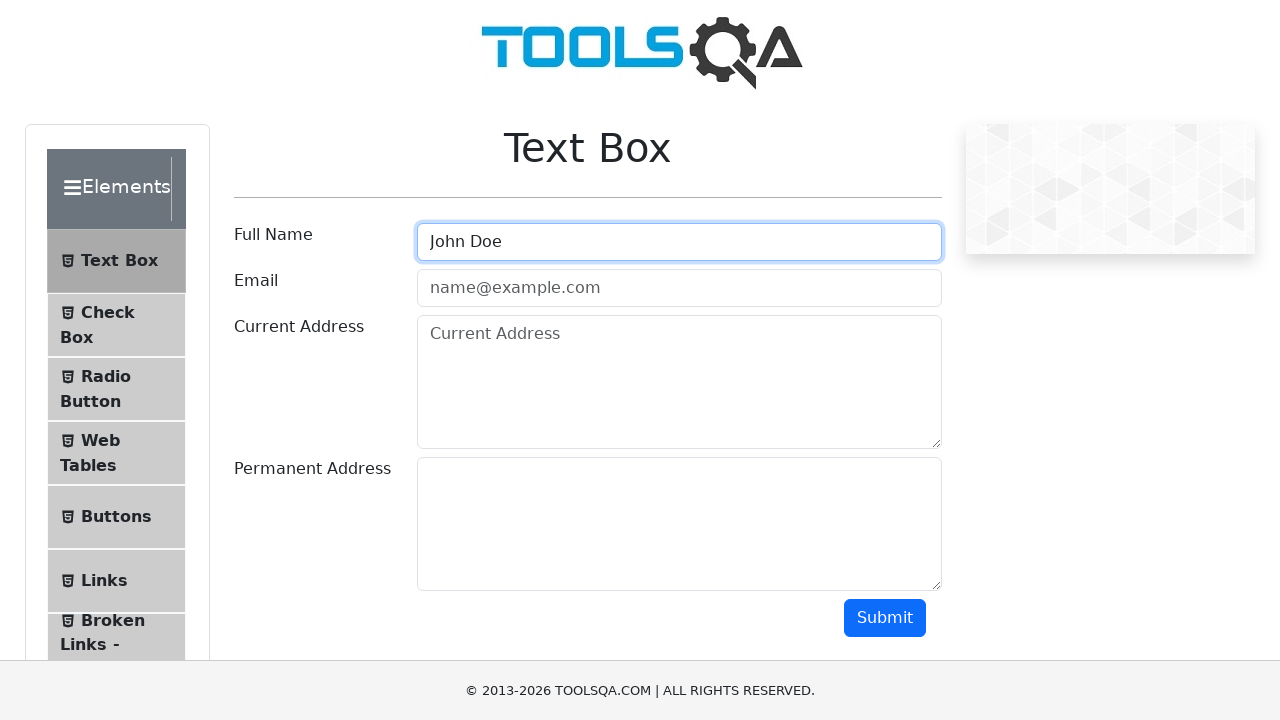

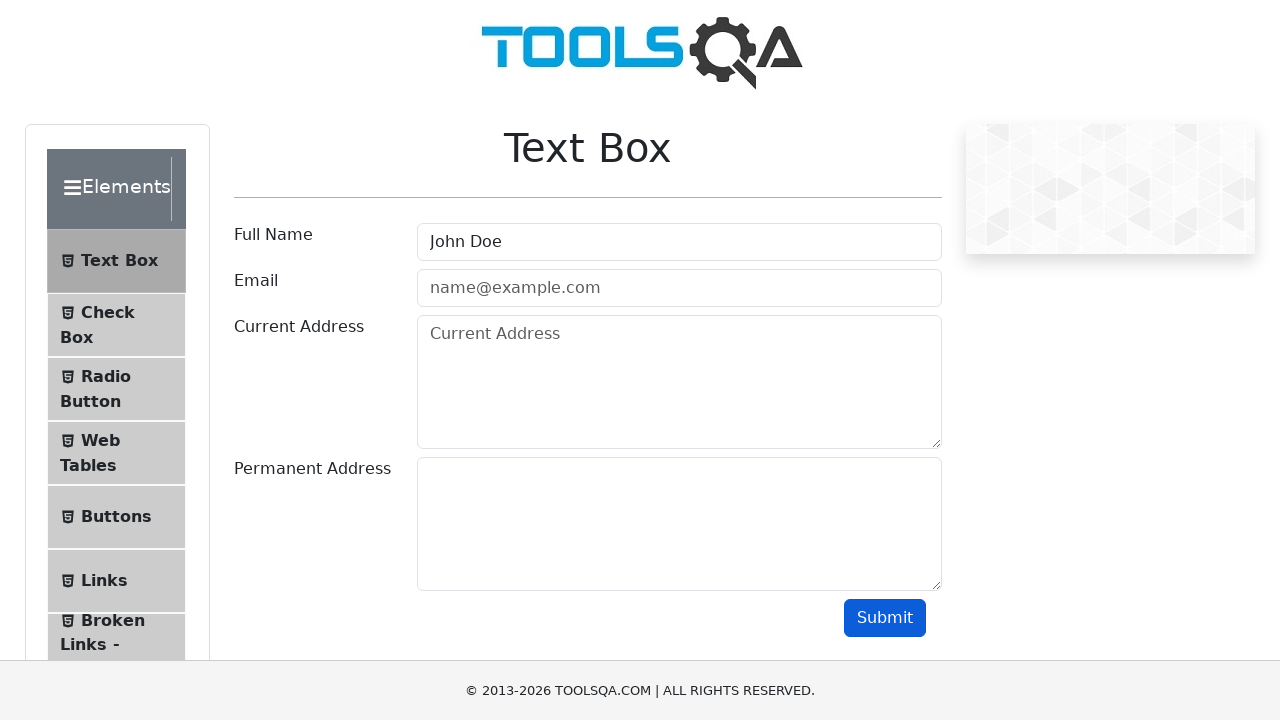